Navigates to an xkcd comic, verifies the title text, then clicks the "next" button 3 times and verifies the final comic title.

Starting URL: https://xkcd.com/1722/

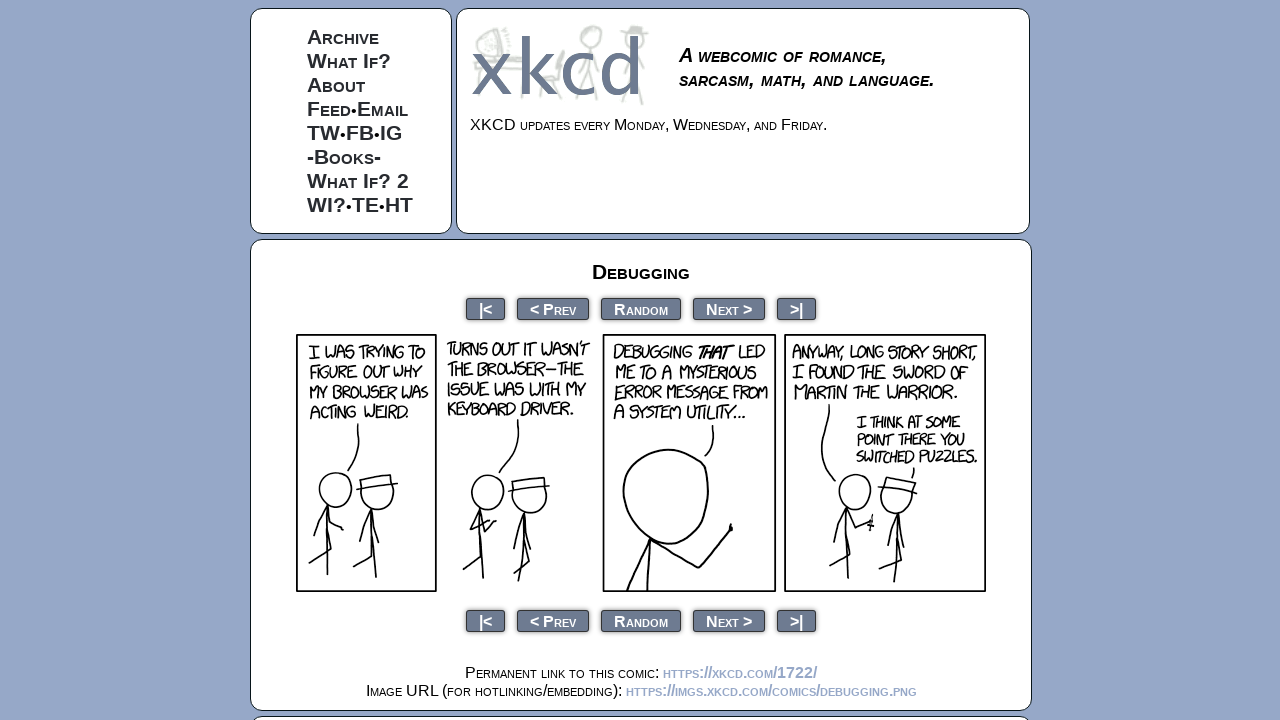

Waited for comic title element to load
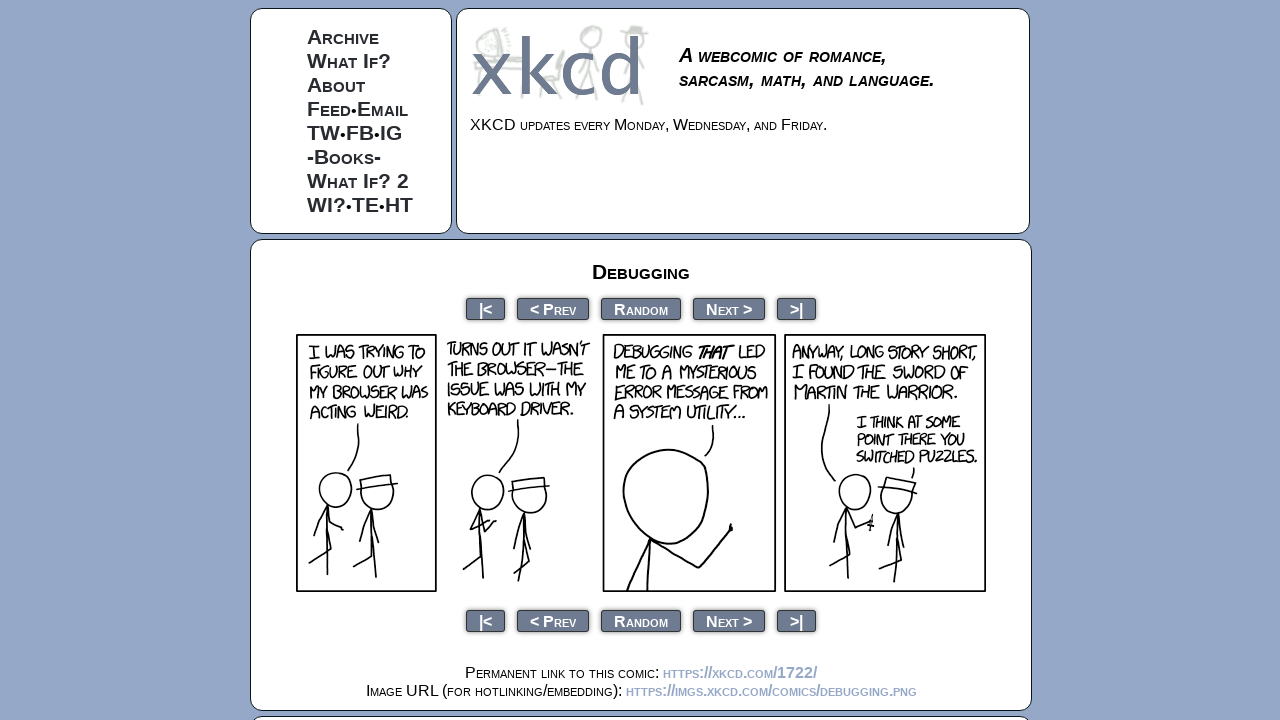

Verified initial comic title contains 'Debugging'
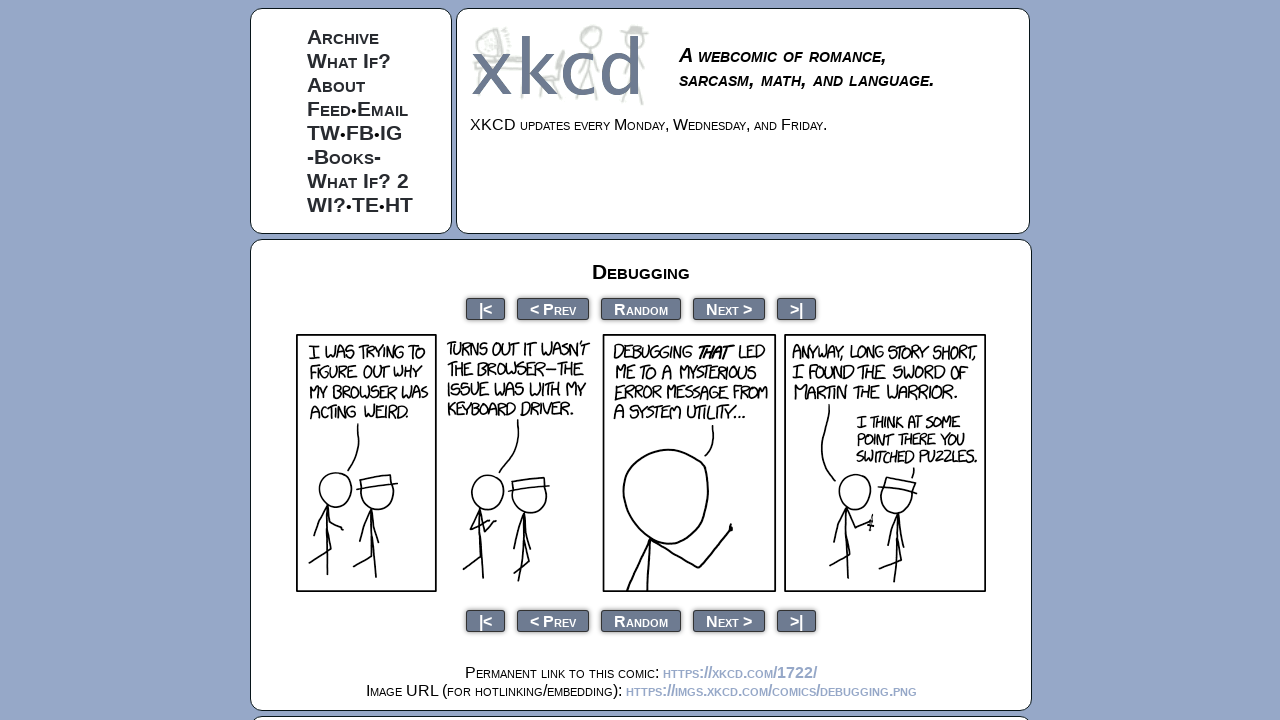

Clicked next button (iteration 1 of 3) at (729, 308) on a[rel="next"]
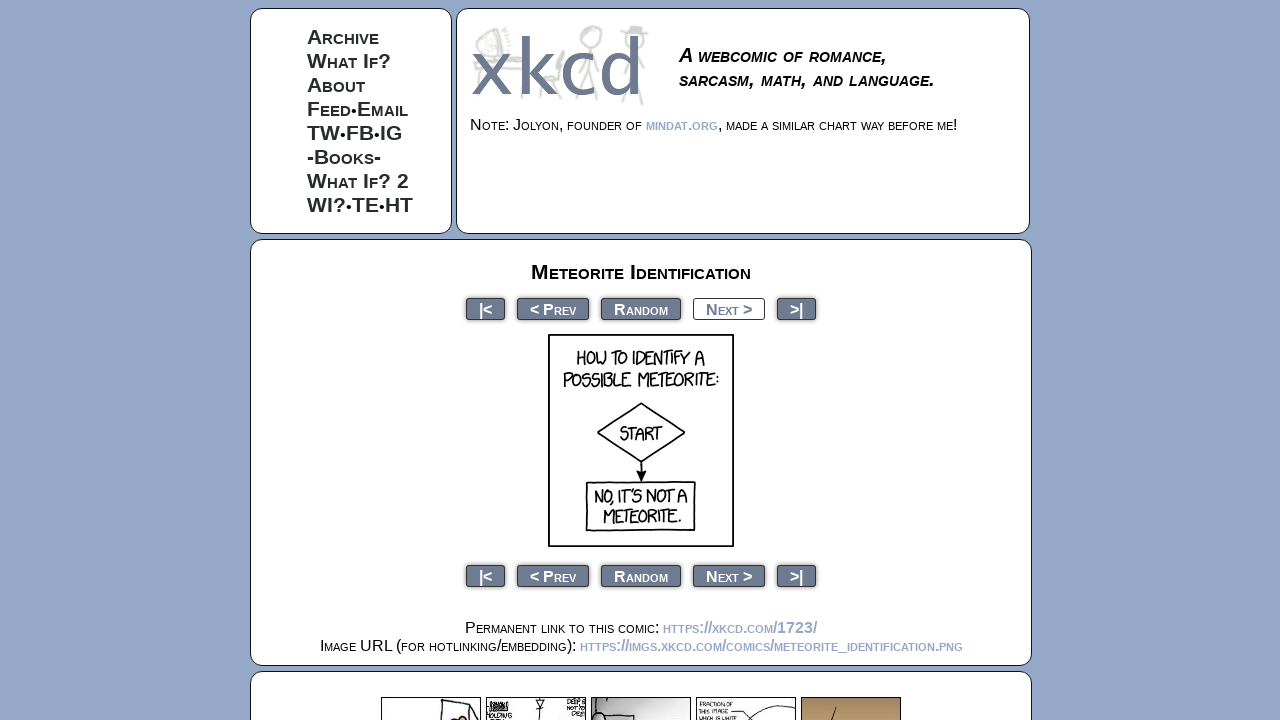

Clicked next button (iteration 2 of 3) at (729, 308) on a[rel="next"]
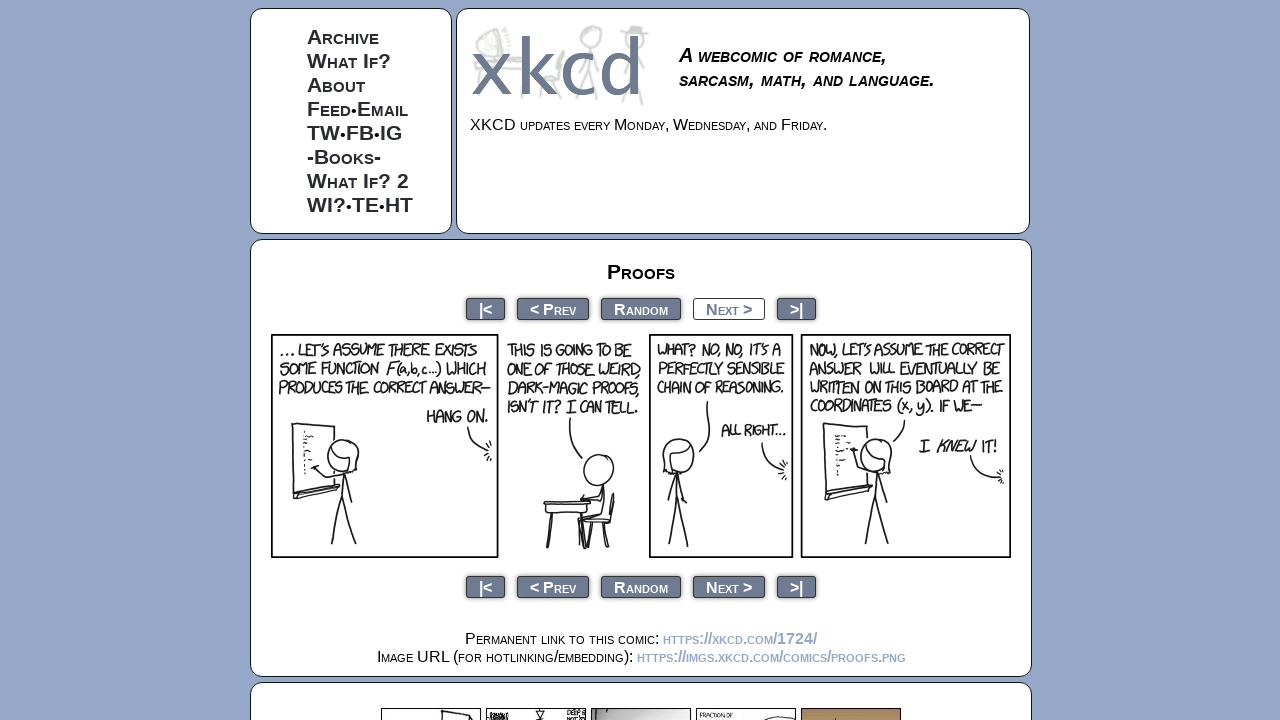

Clicked next button (iteration 3 of 3) at (729, 308) on a[rel="next"]
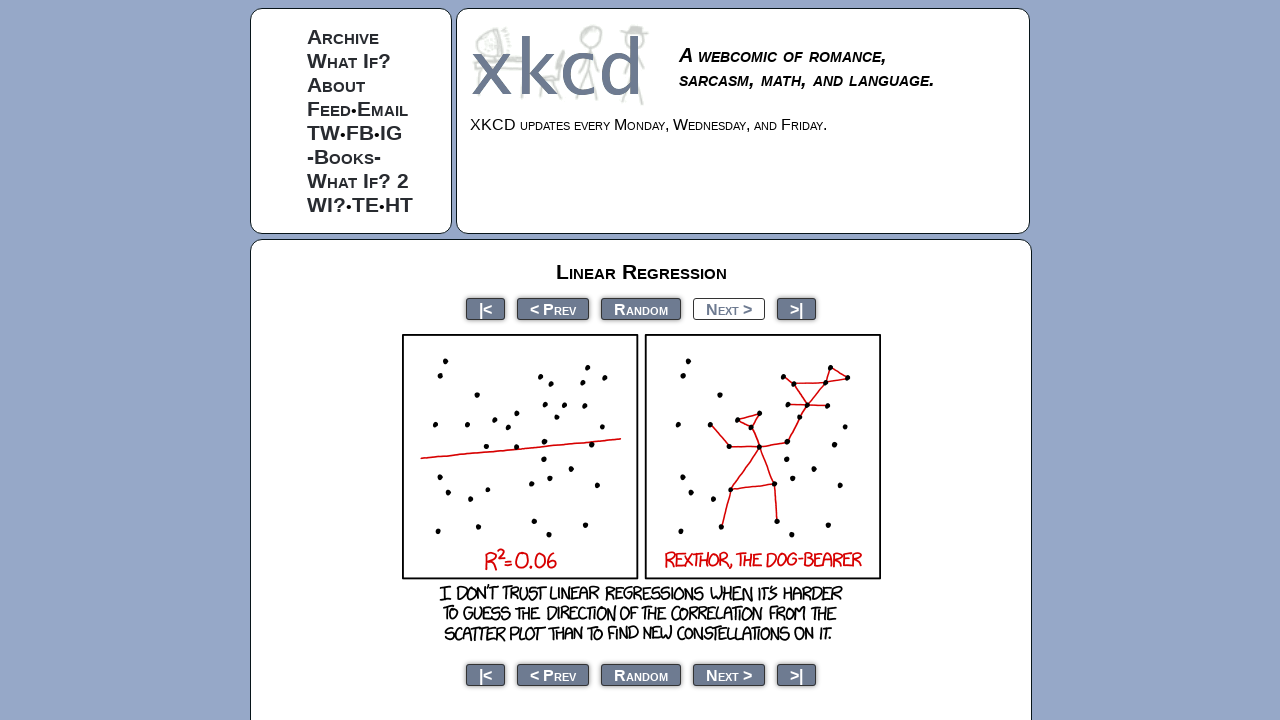

Waited for final comic title element to load
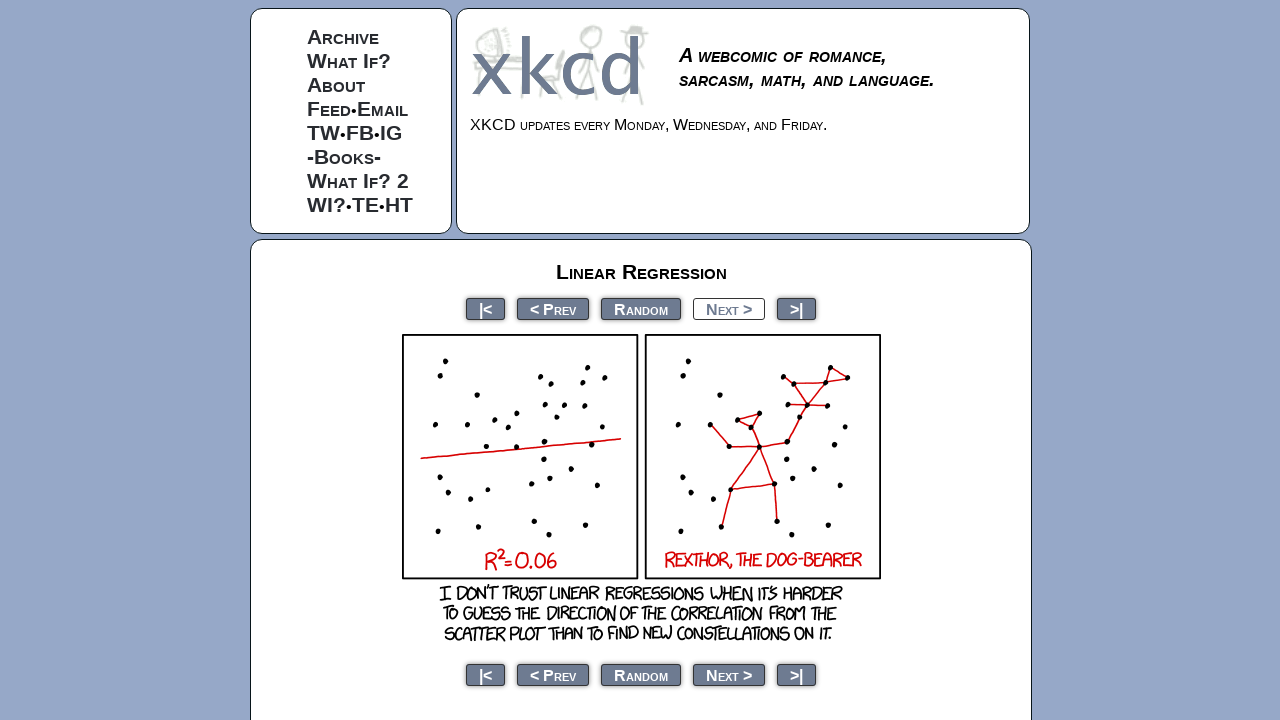

Verified final comic title contains 'Linear Regression'
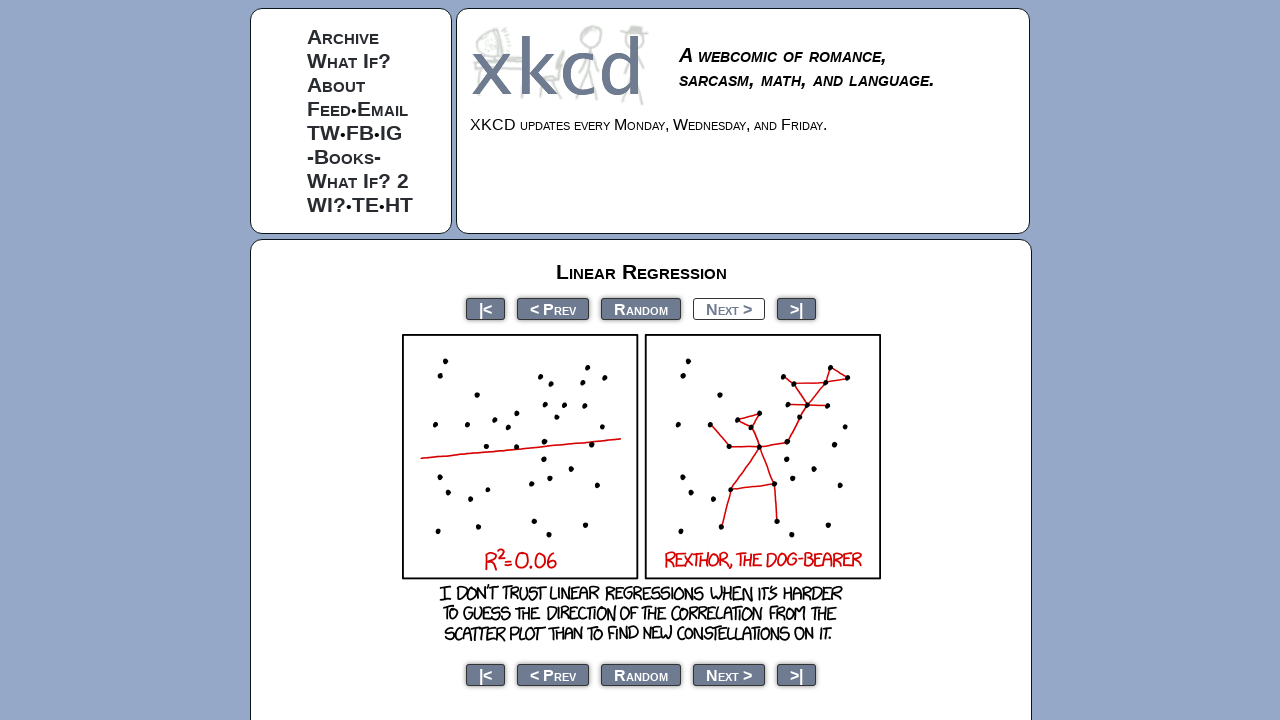

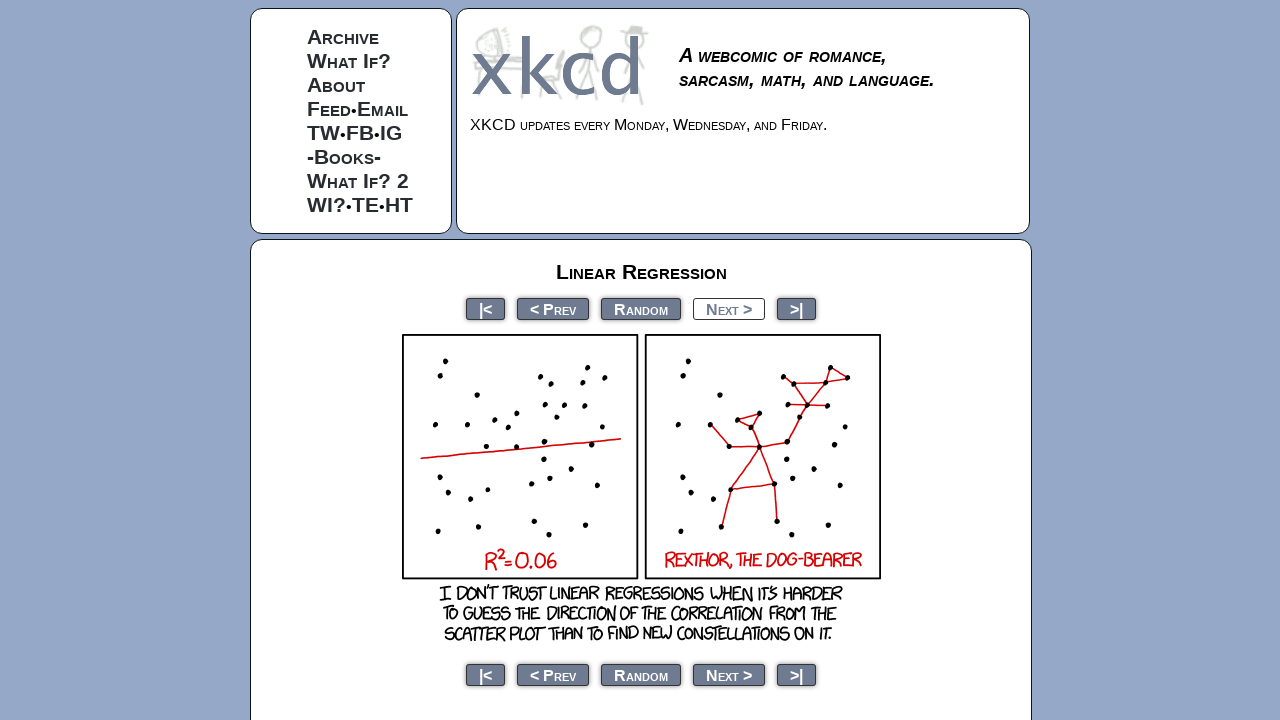